Tests interaction with frames by locating them via URL pattern matching and filling an email field

Starting URL: https://letcode.in/frame

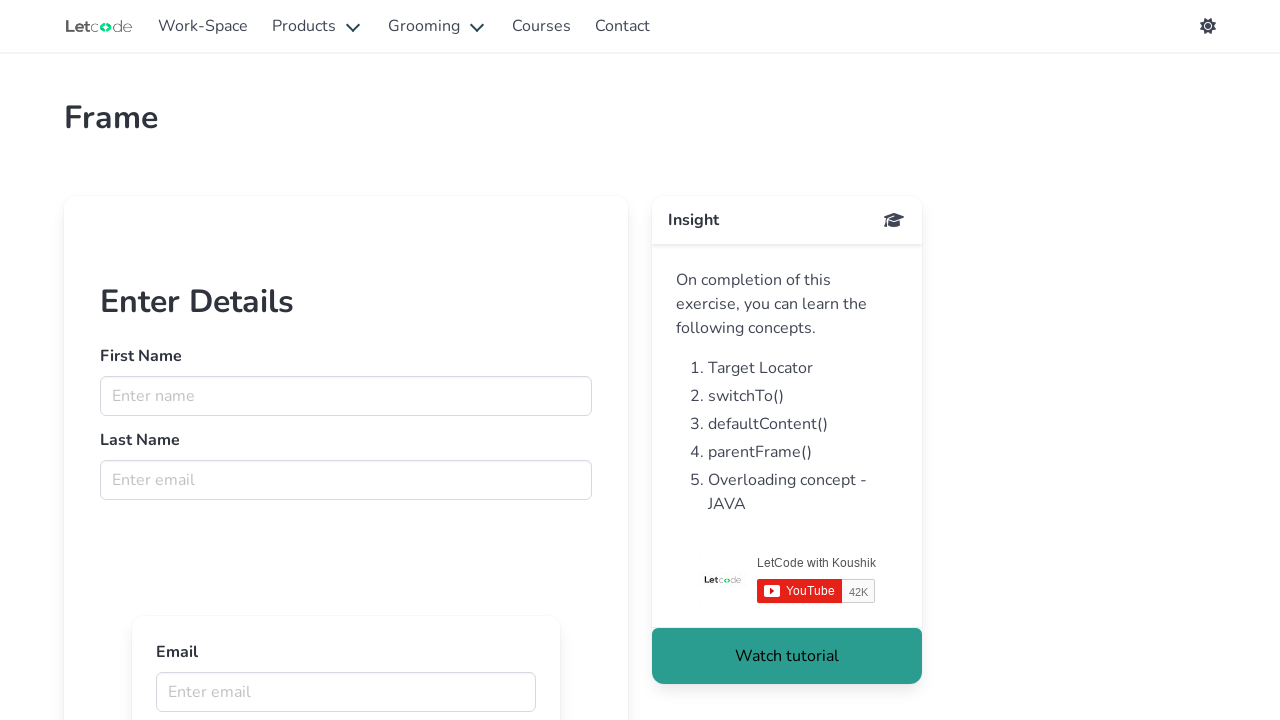

Navigated to https://letcode.in/frame
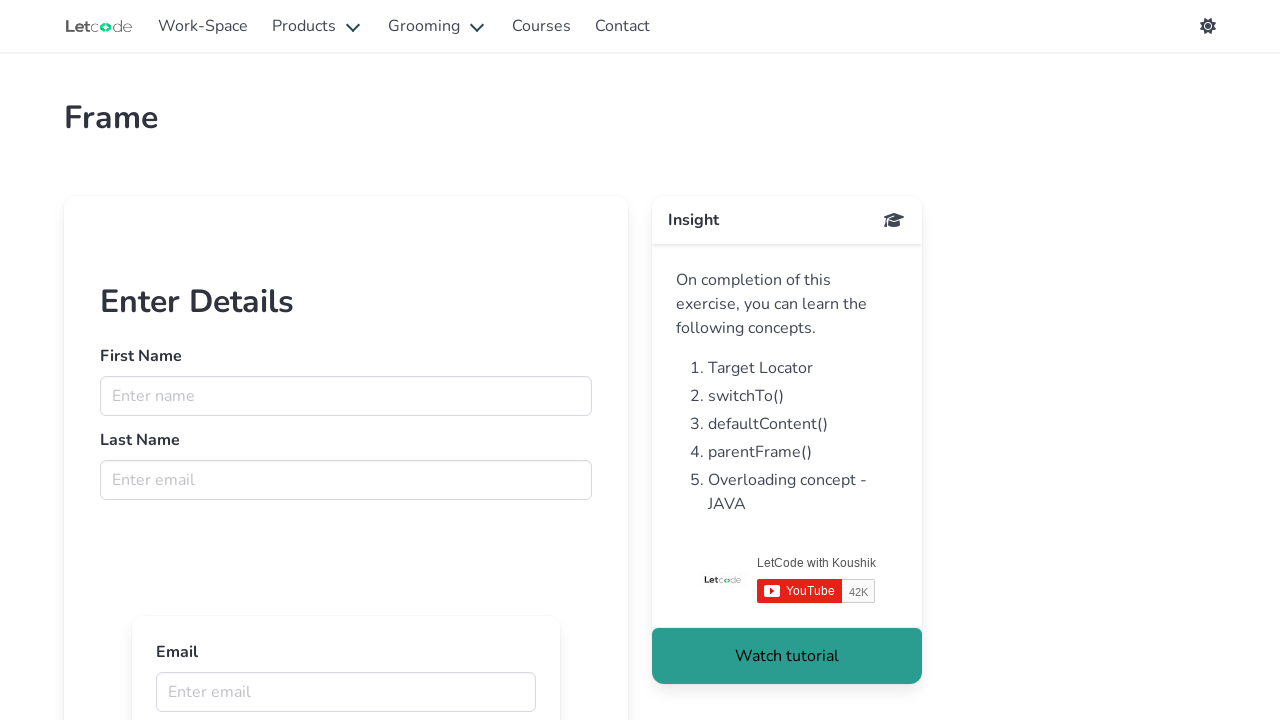

Located child frame by URL pattern 'innerFrame'
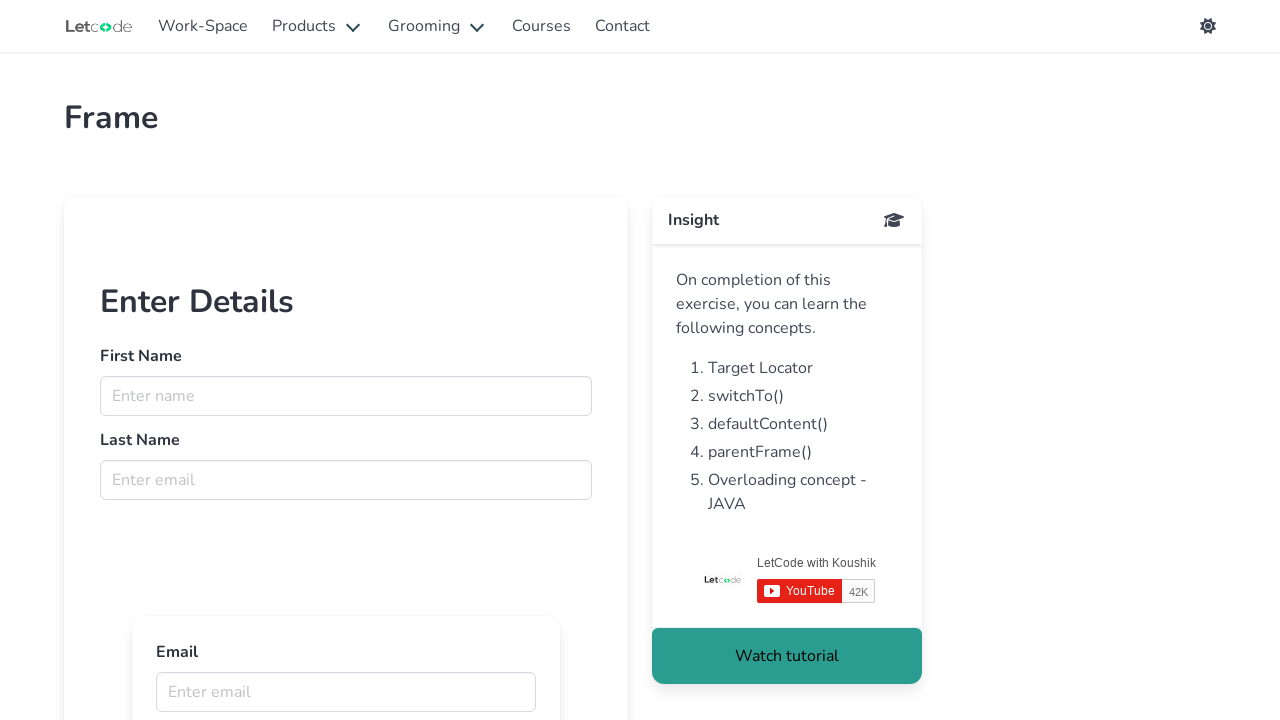

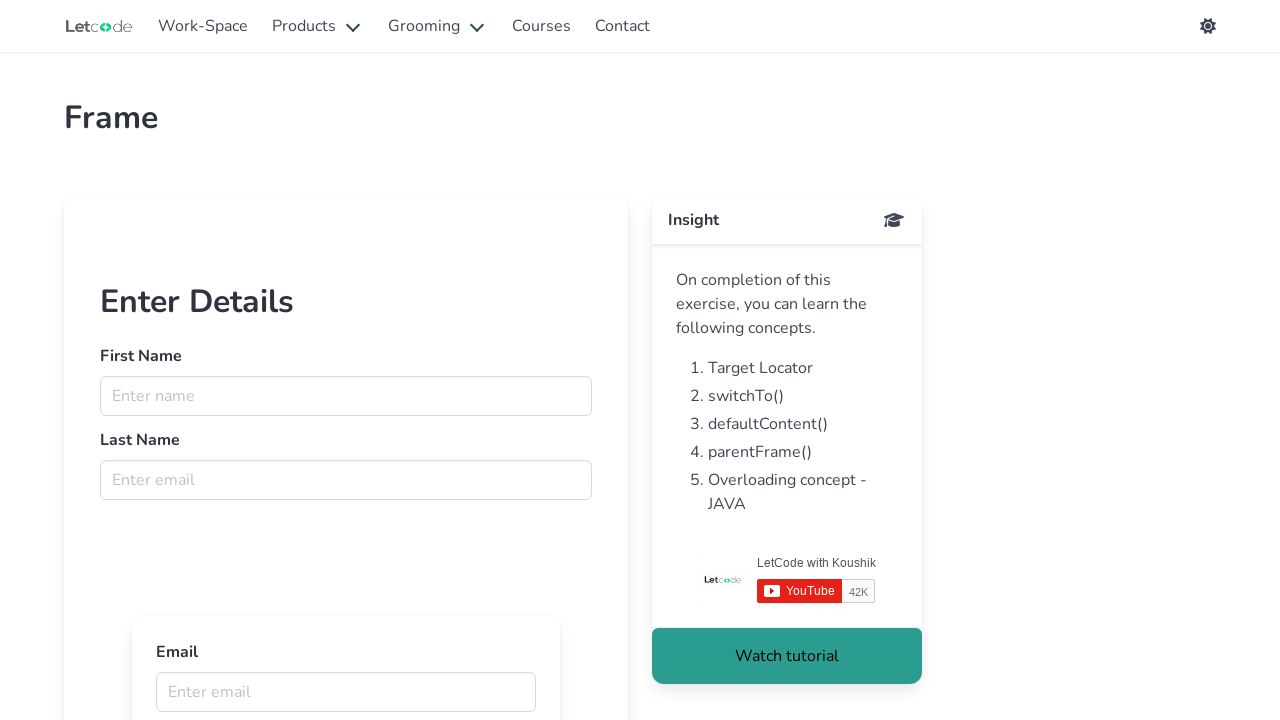